Tests the add/remove elements functionality by clicking a button 5 times to add elements, then verifies the added elements are present on the page

Starting URL: http://the-internet.herokuapp.com/add_remove_elements/

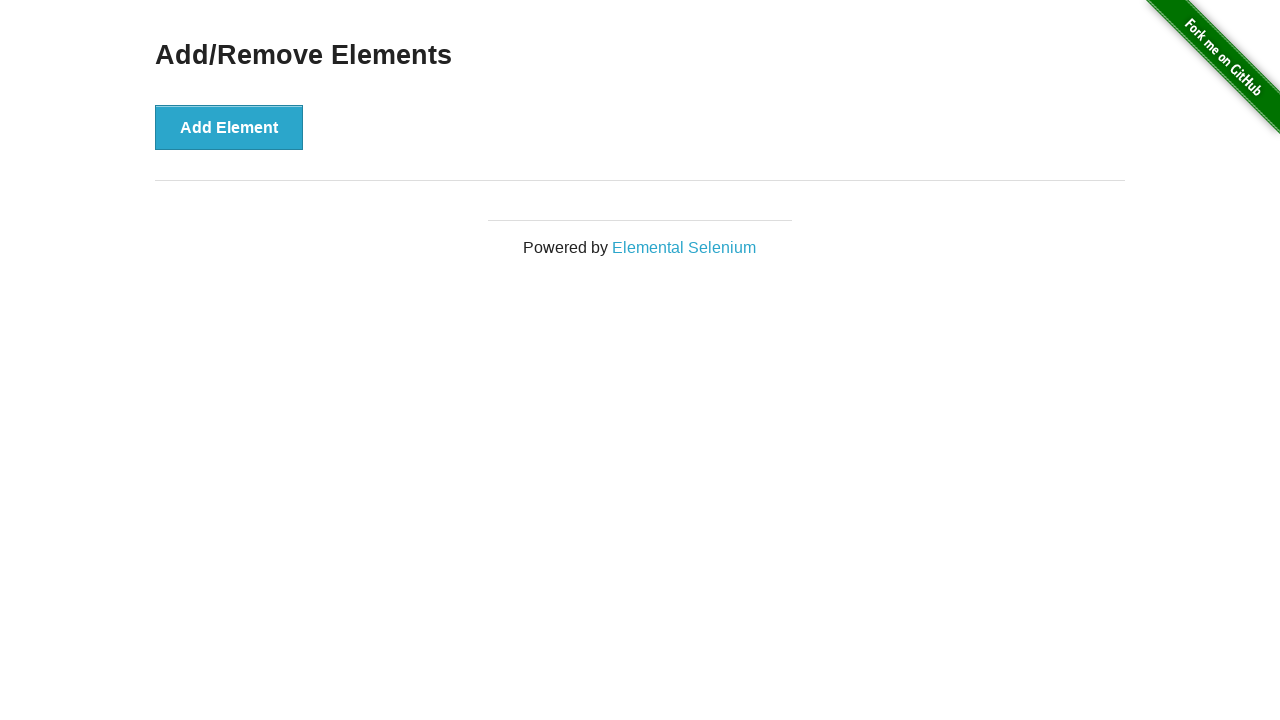

Clicked 'Add Element' button at (229, 127) on button:has-text('Add Element')
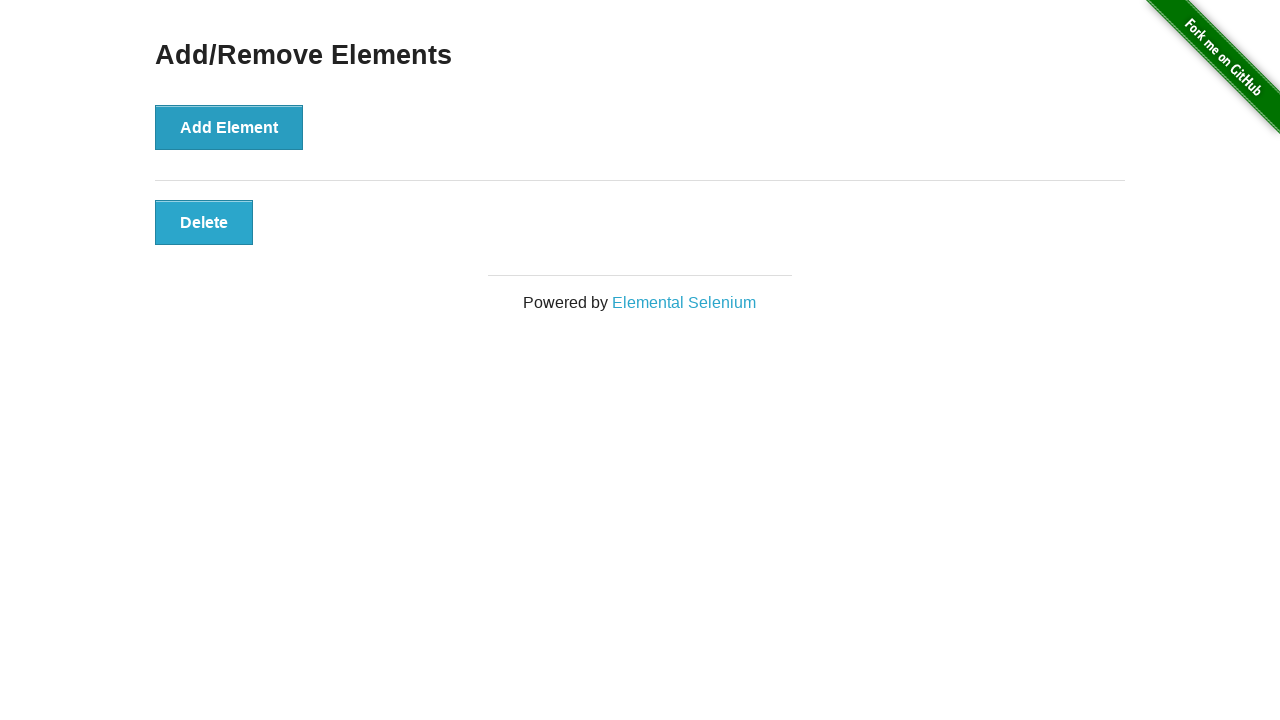

Clicked 'Add Element' button at (229, 127) on button:has-text('Add Element')
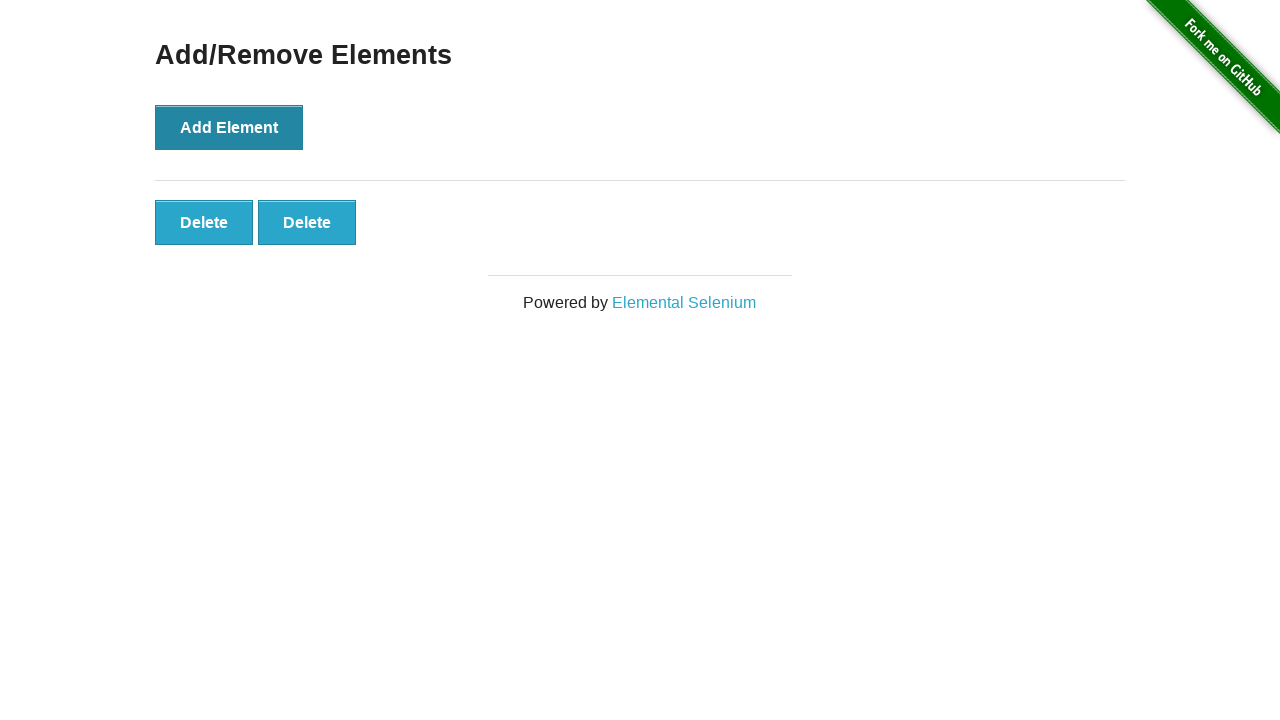

Clicked 'Add Element' button at (229, 127) on button:has-text('Add Element')
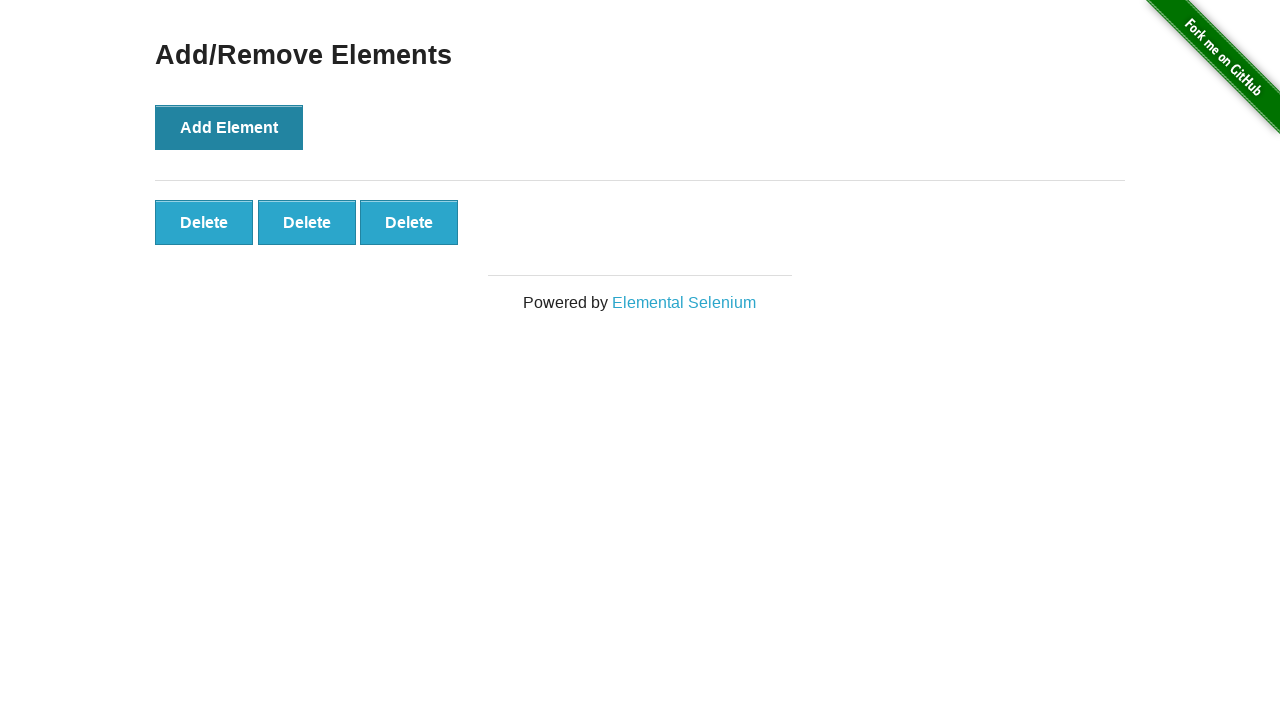

Clicked 'Add Element' button at (229, 127) on button:has-text('Add Element')
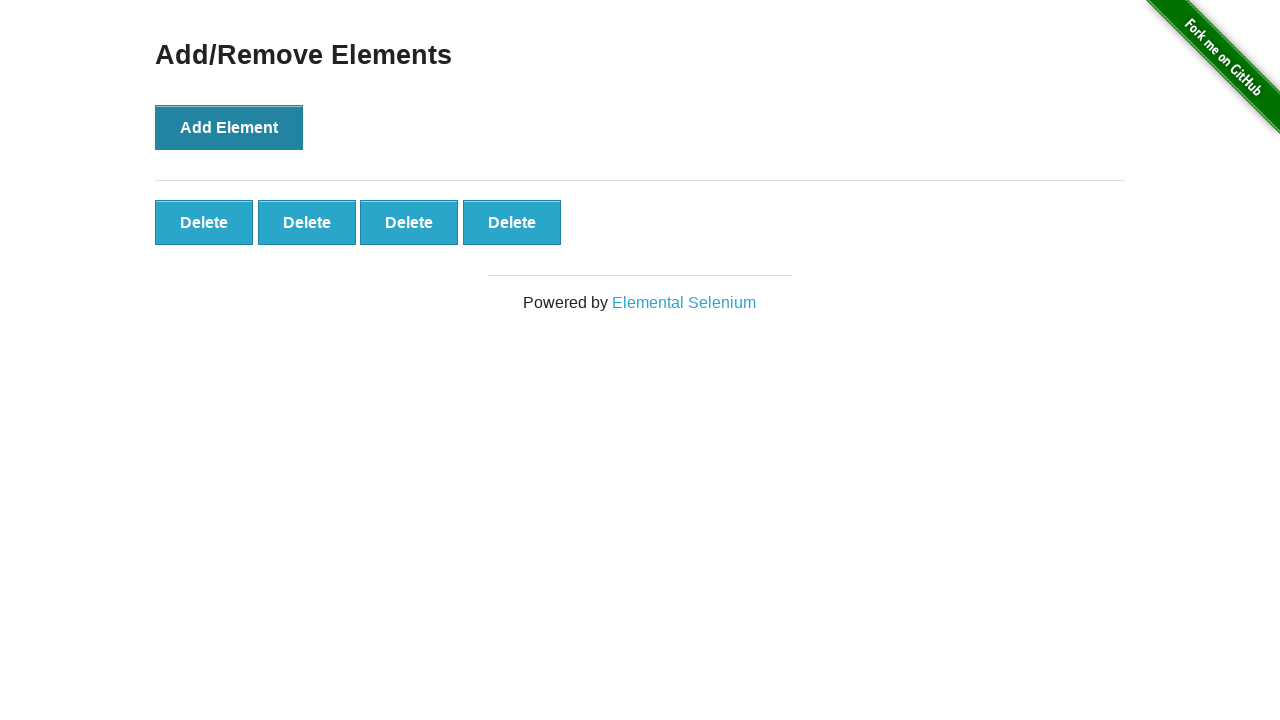

Clicked 'Add Element' button at (229, 127) on button:has-text('Add Element')
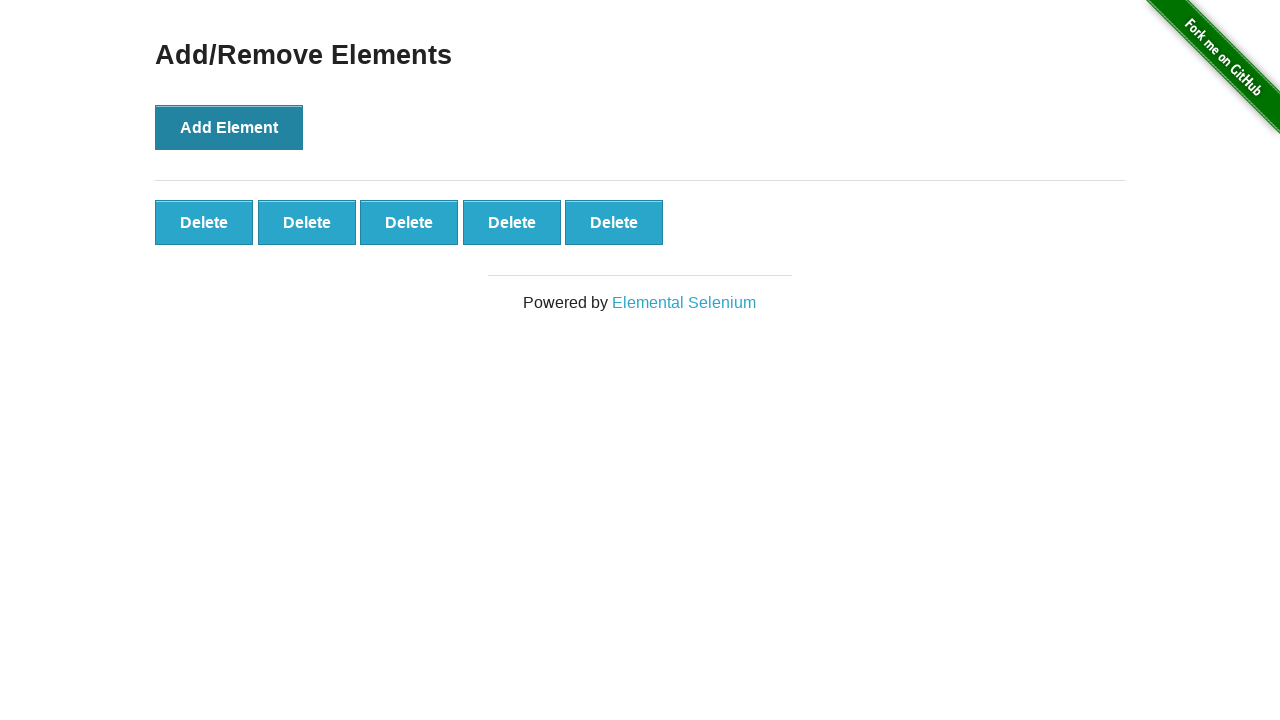

Verified added elements are present on the page
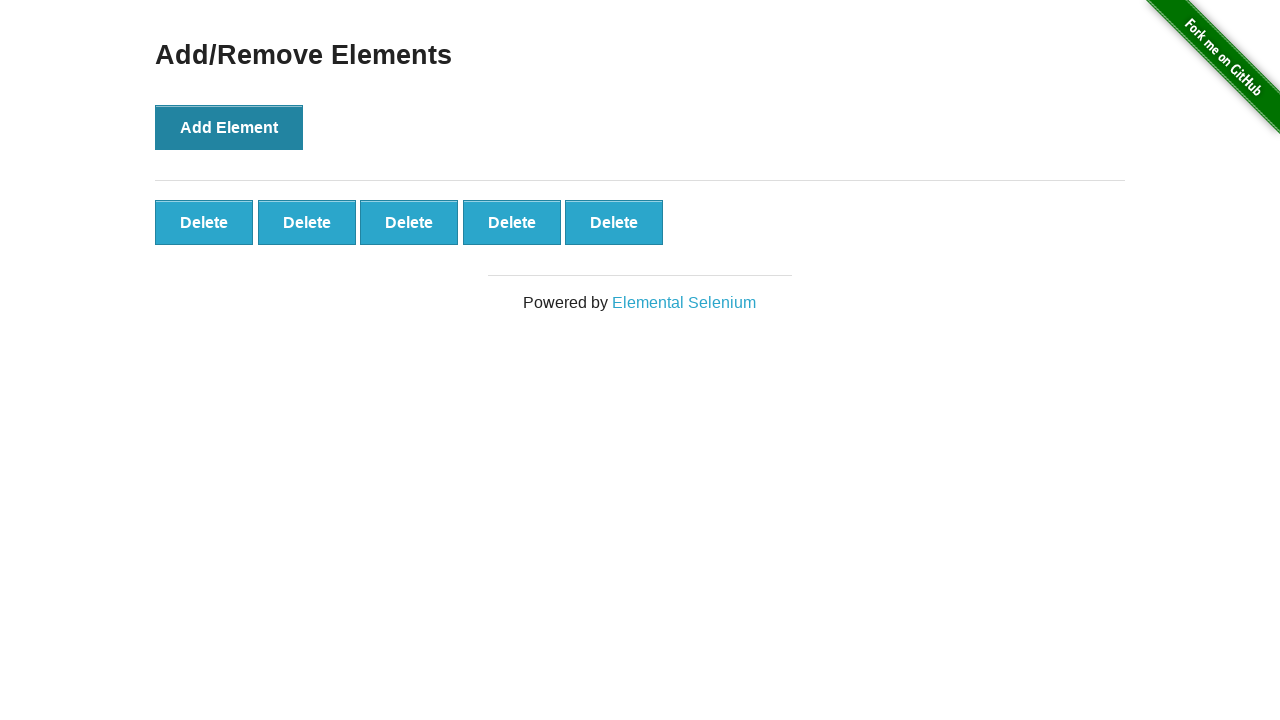

Located all added element buttons
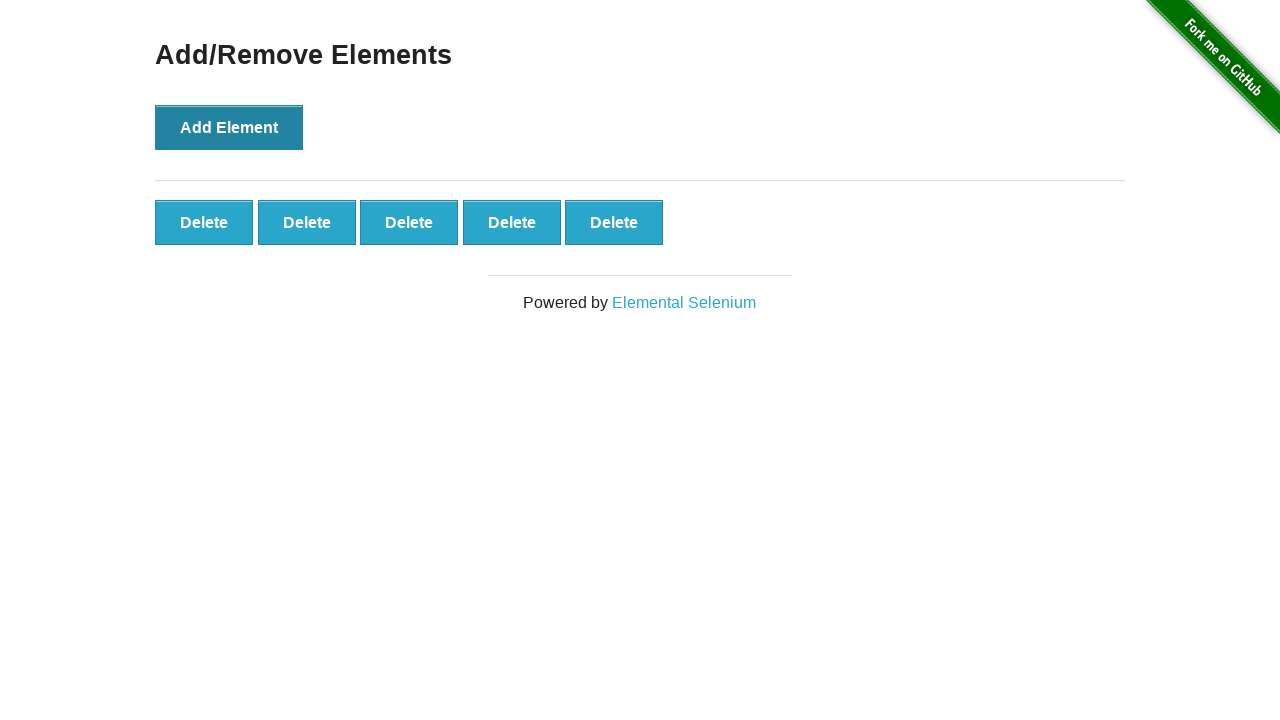

Confirmed all 5 elements were successfully added
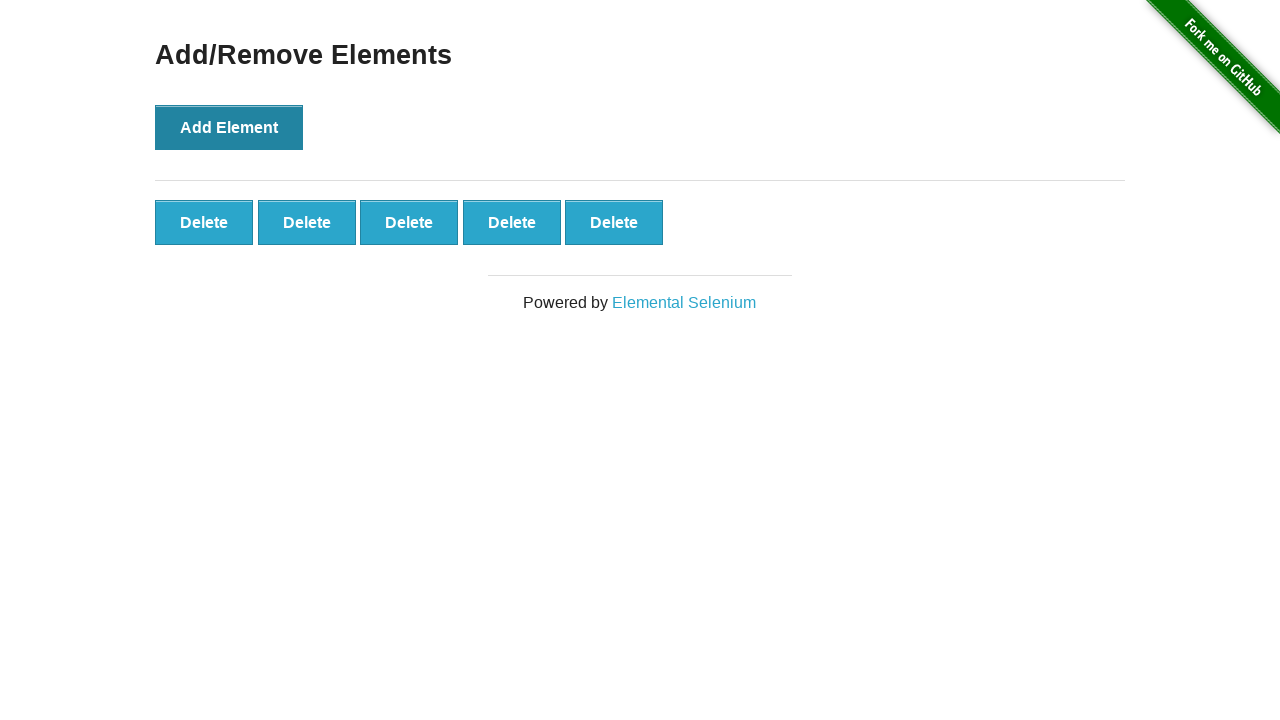

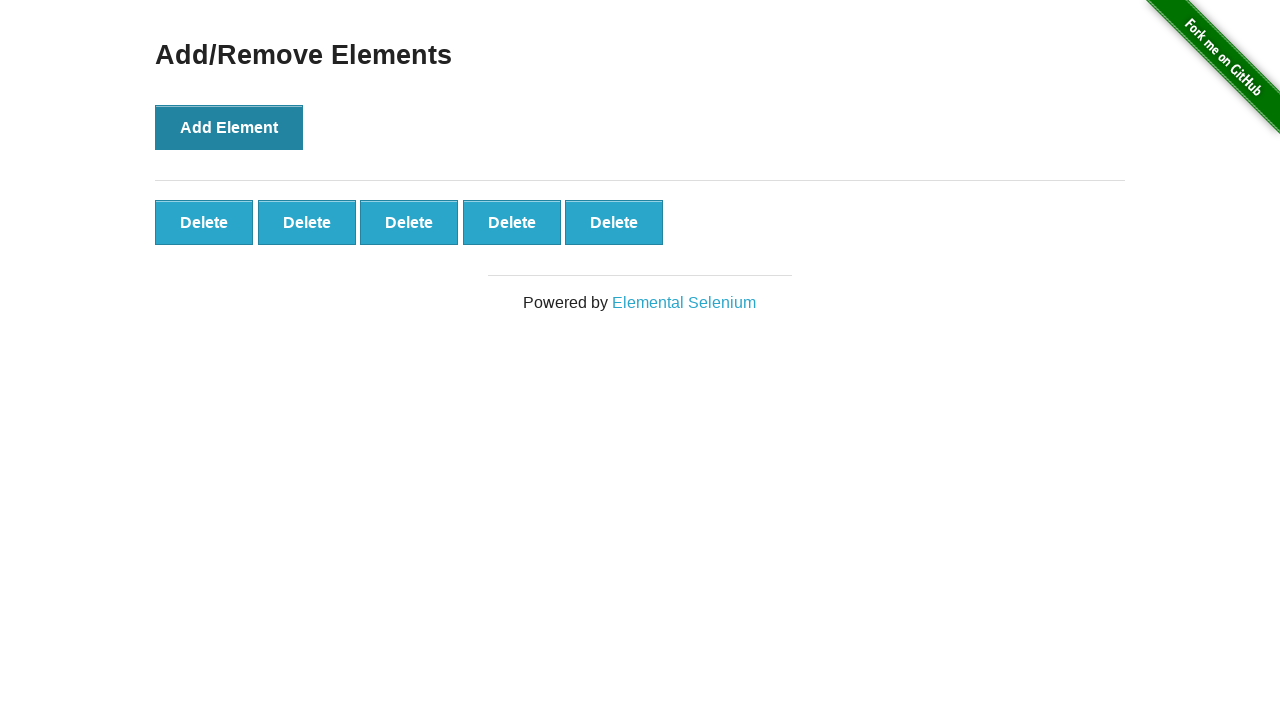